Tests navigation to Lazada website, maximizes the window, and conditionally navigates to either the registration page or Tiki.vn based on the page title check.

Starting URL: https://www.lazada.vn/

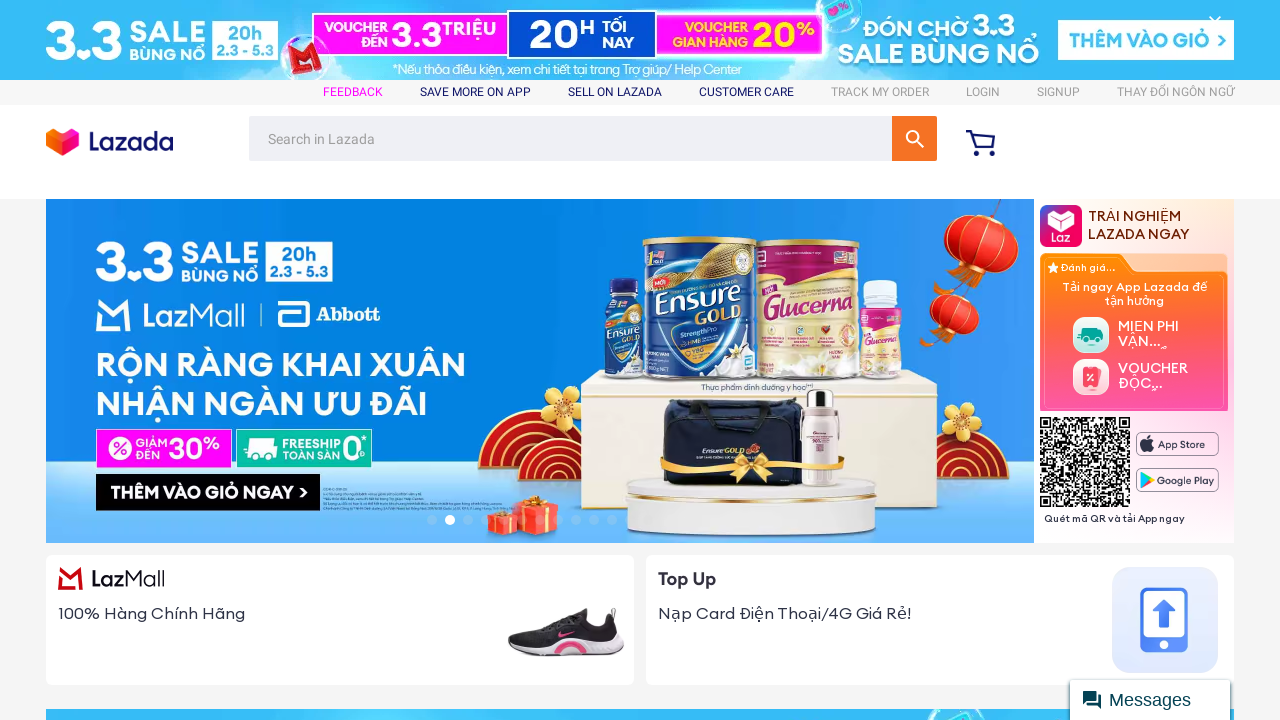

Set viewport size to 1920x1080 to maximize browser window
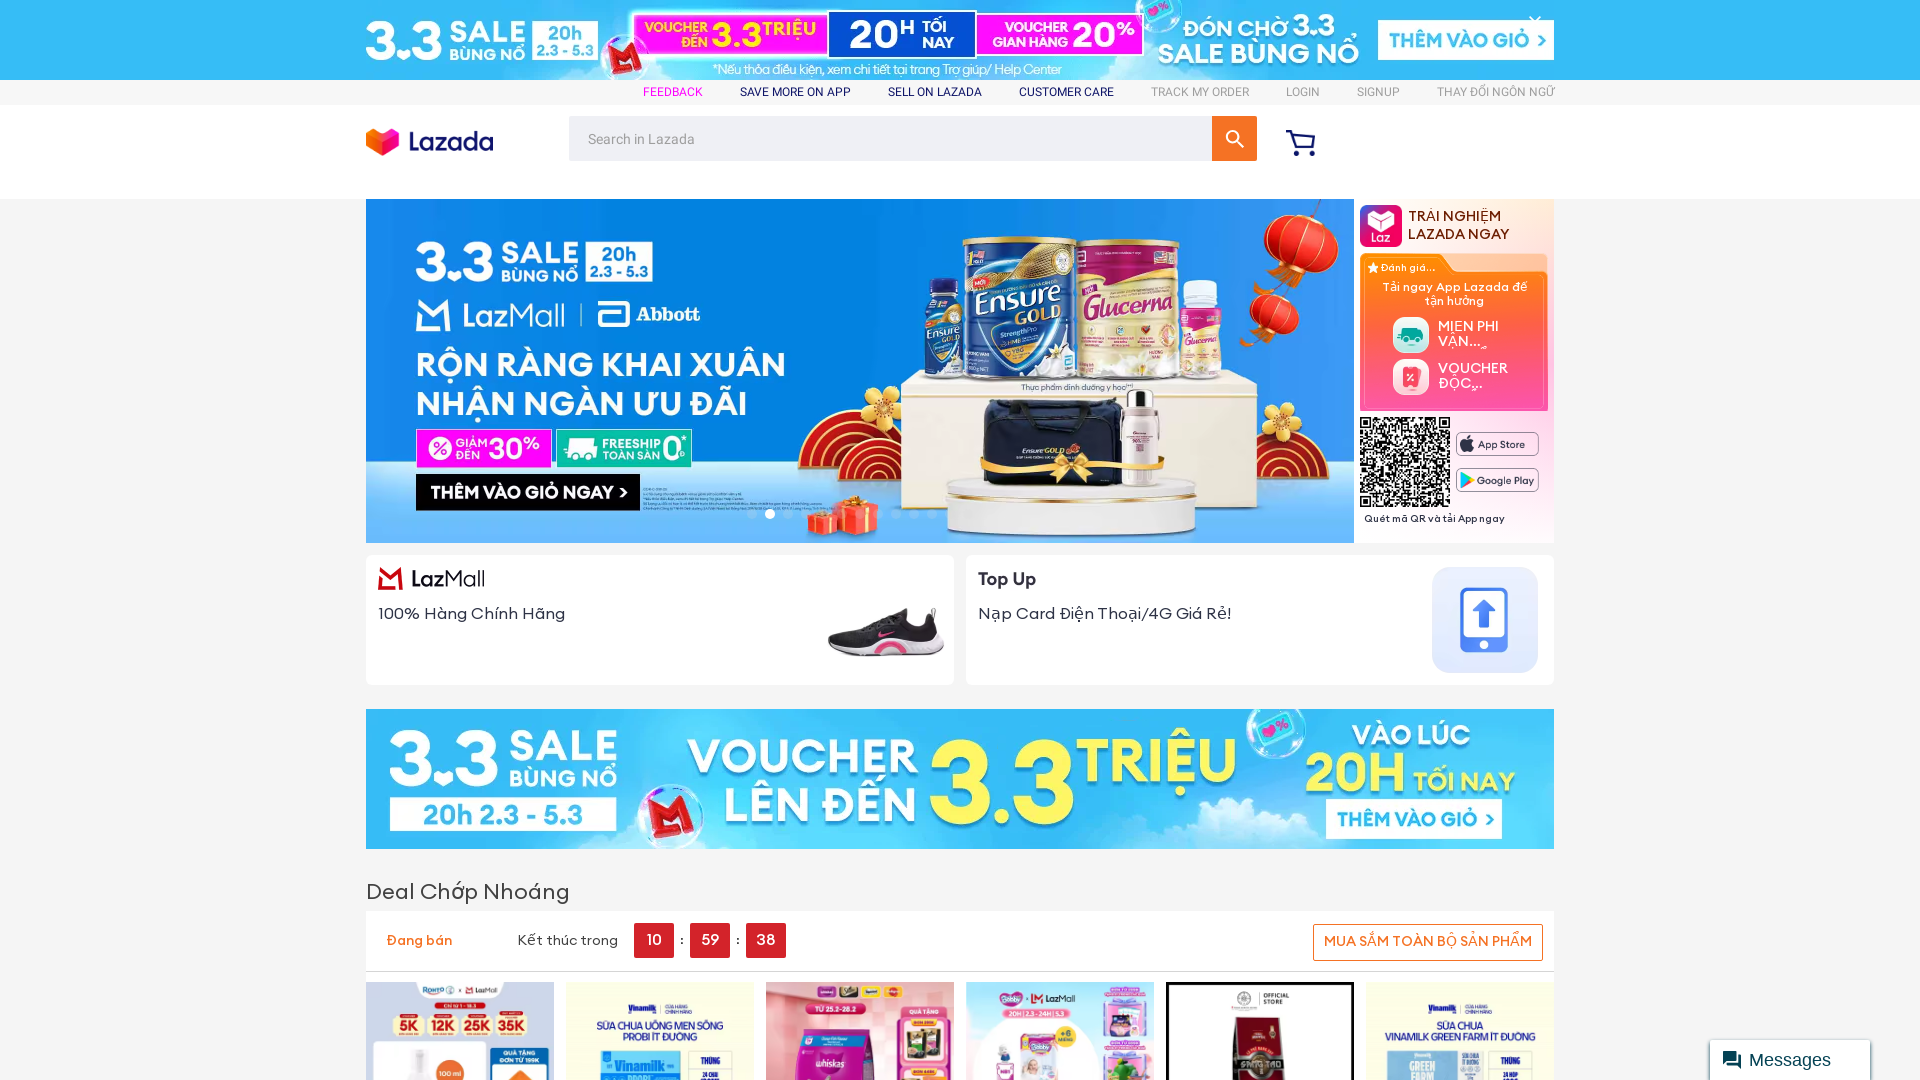

Retrieved page title: 'Lazada Việt Nam | Mua Sắm Online, Giá Tốt Nhất Mỗi Ngày'
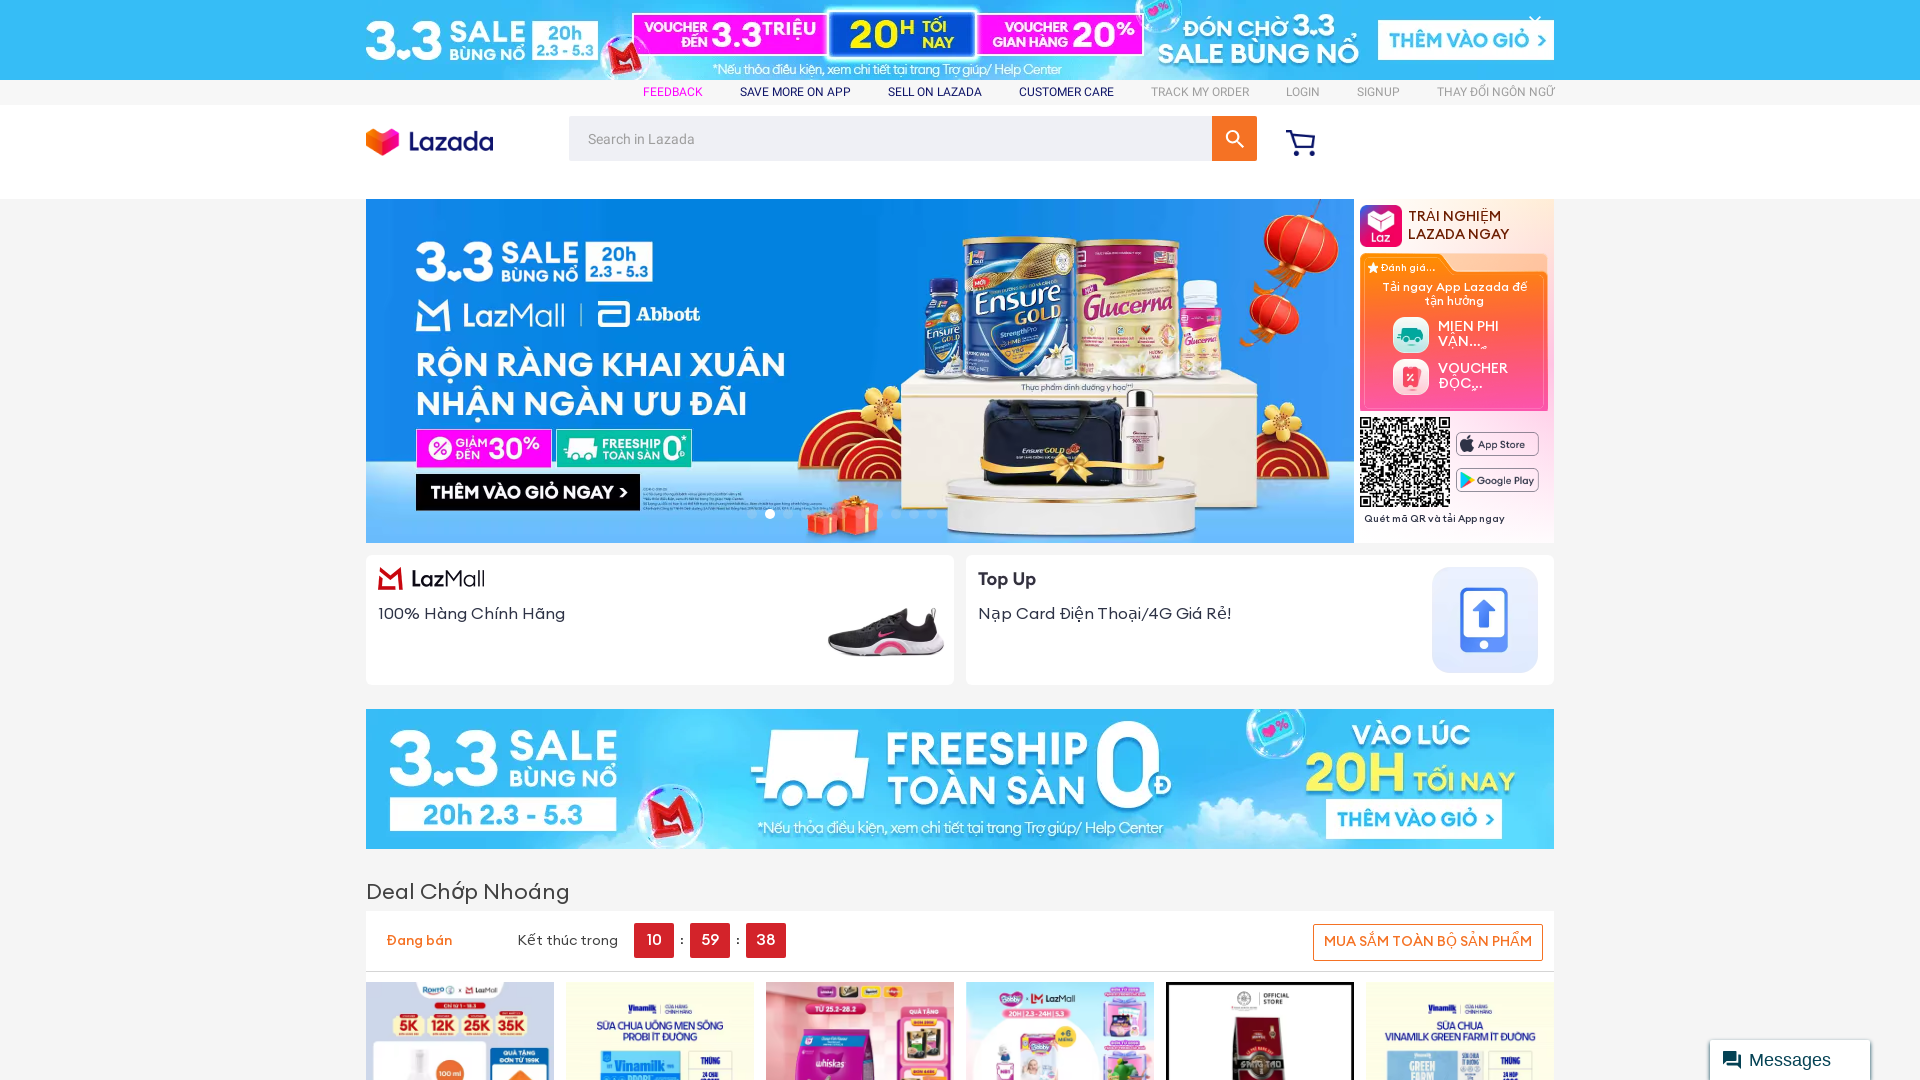

Page title does not match 'Lazada.vietnam', navigated to Tiki.vn instead
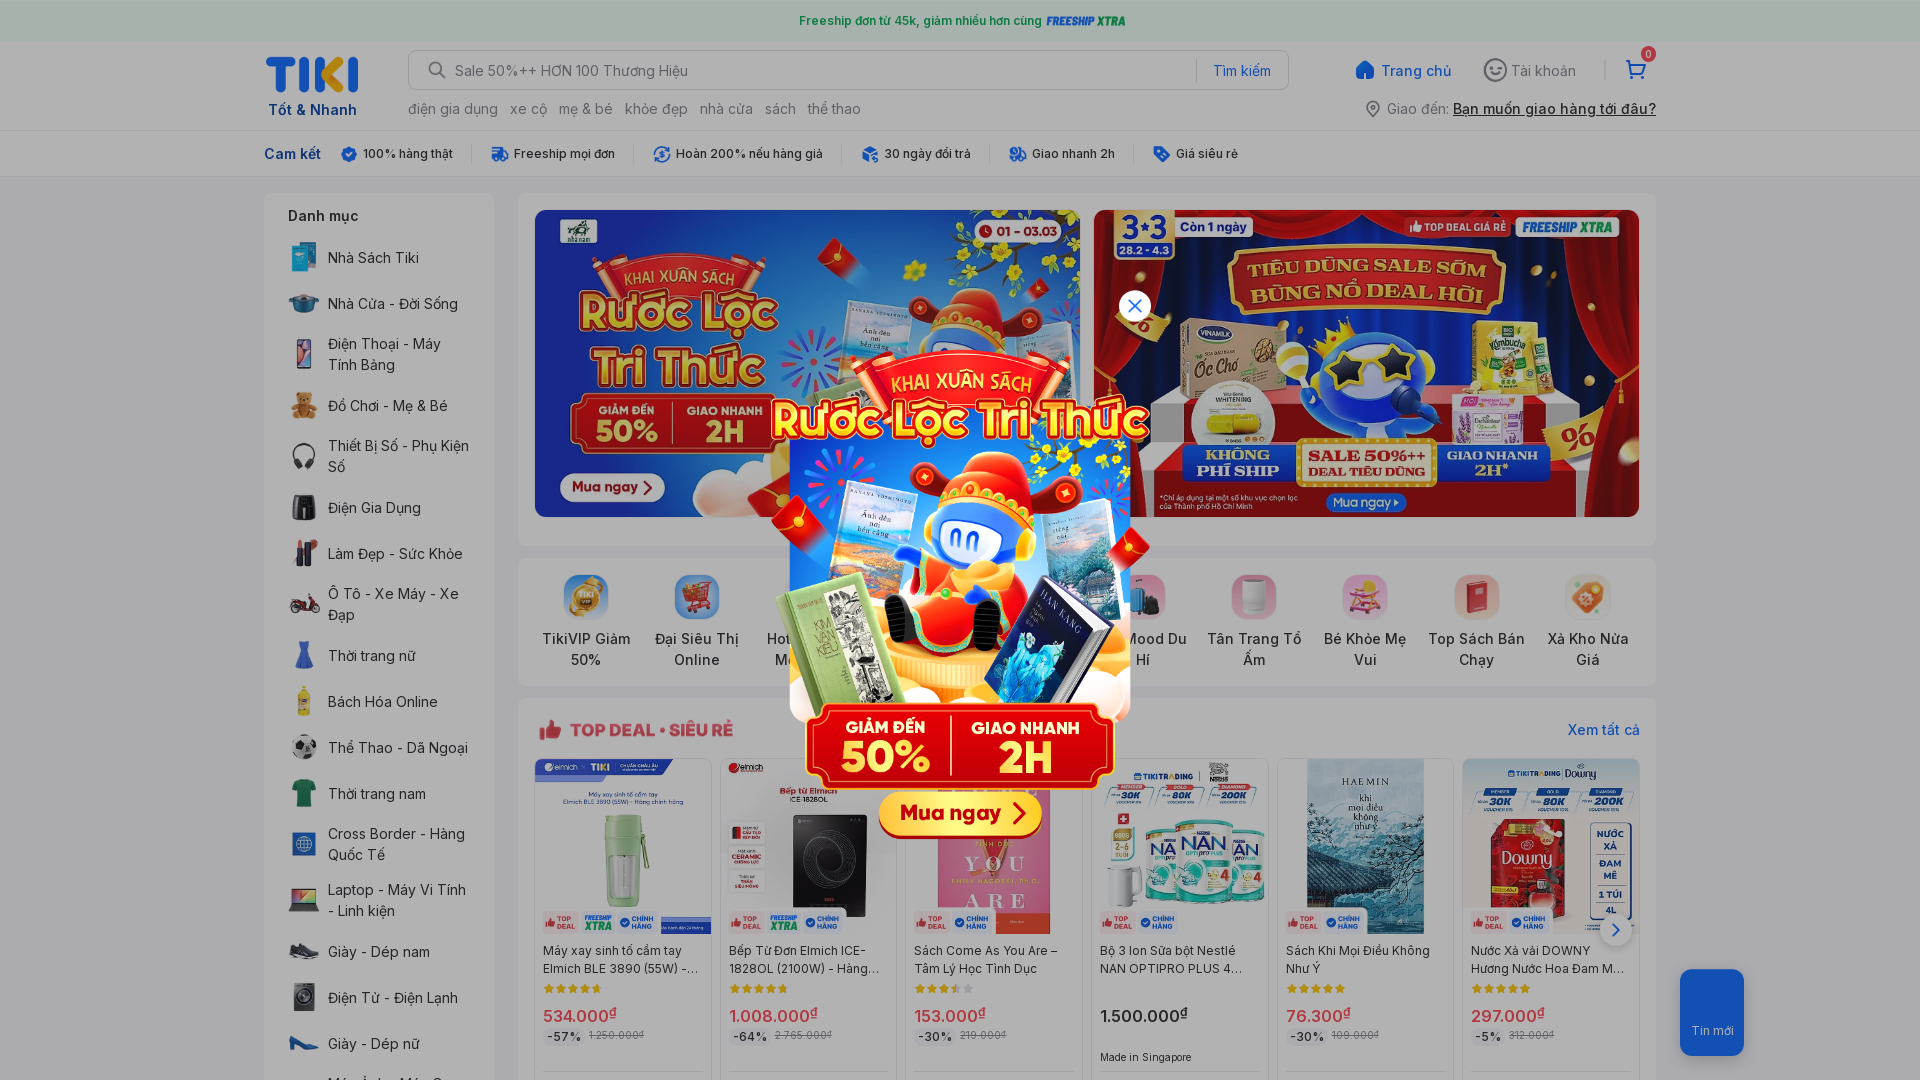

Printed current page title for verification: 'Tiki - Mua hàng online giá tốt, hàng chuẩn, ship nhanh'
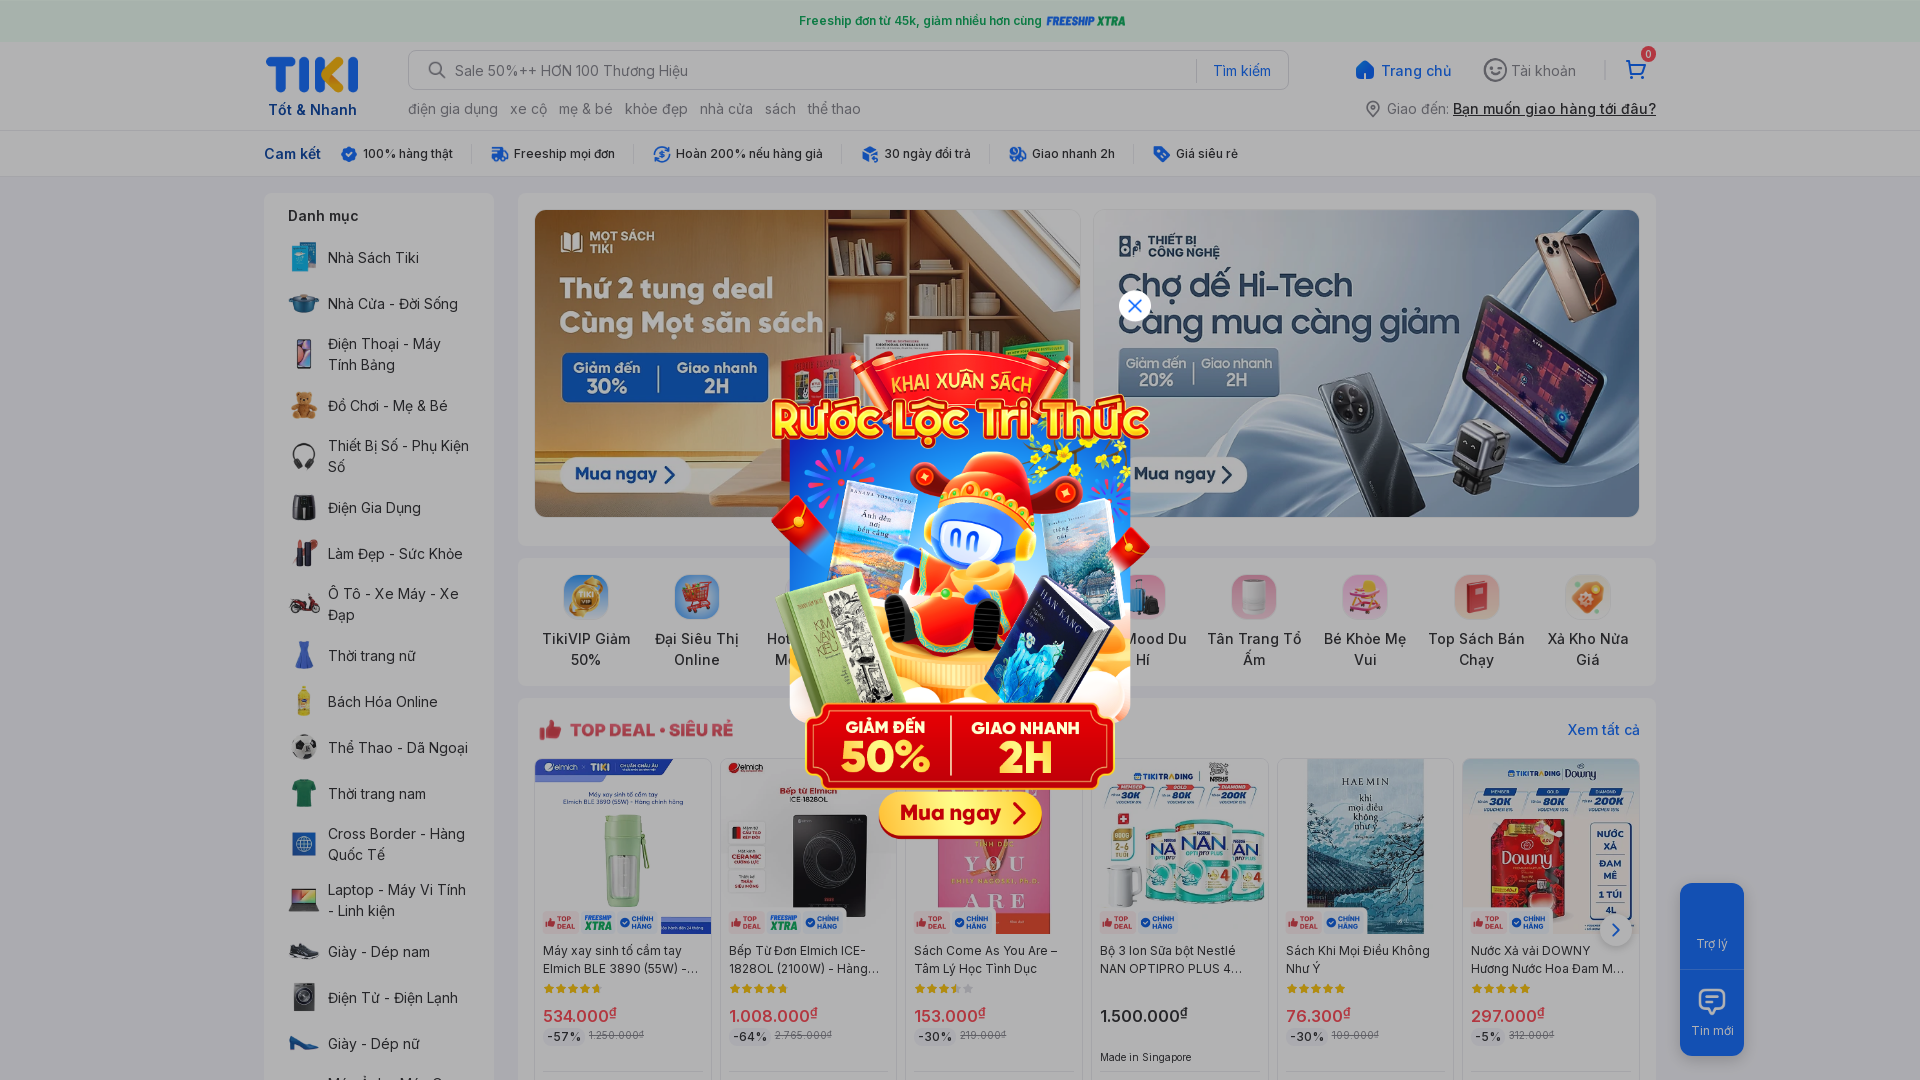

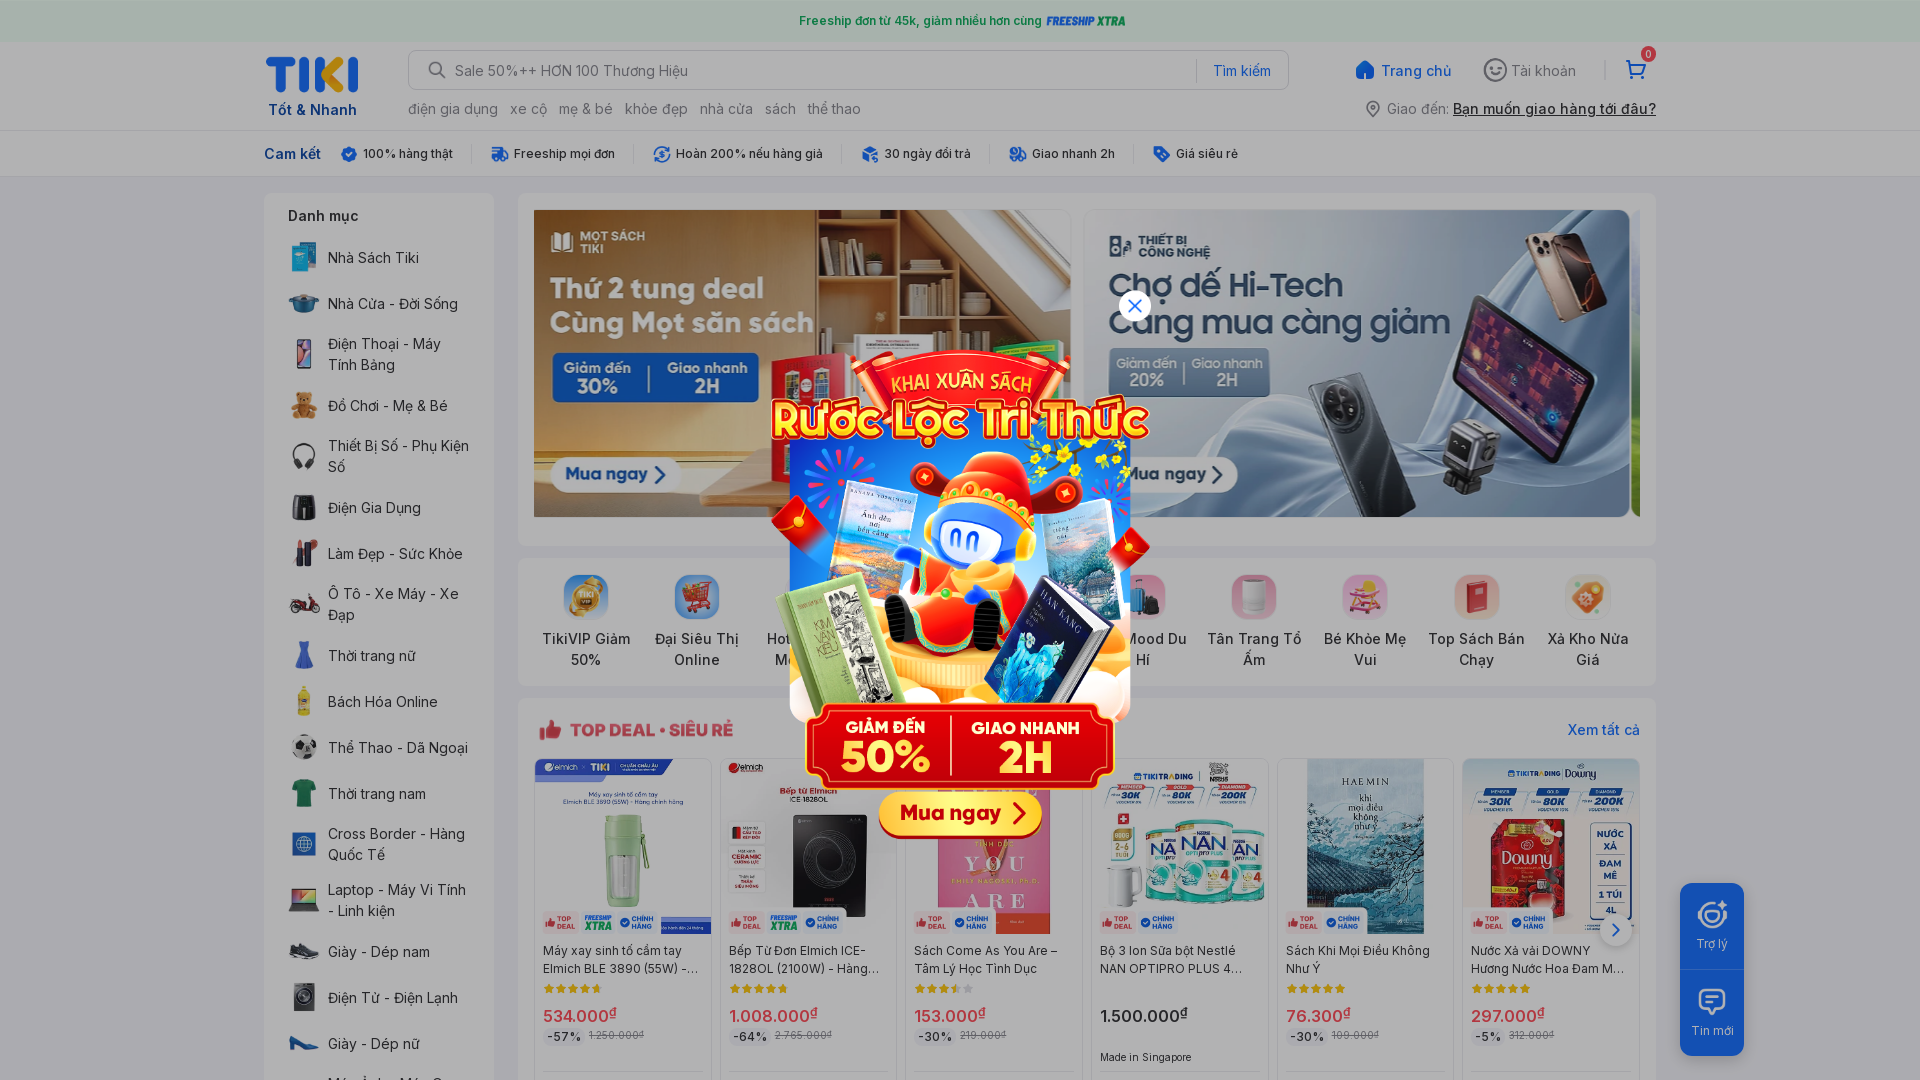